Opens the OrangeHRM demo page and verifies that the page loads successfully by checking the page title and URL are accessible.

Starting URL: https://opensource-demo.orangehrmlive.com/

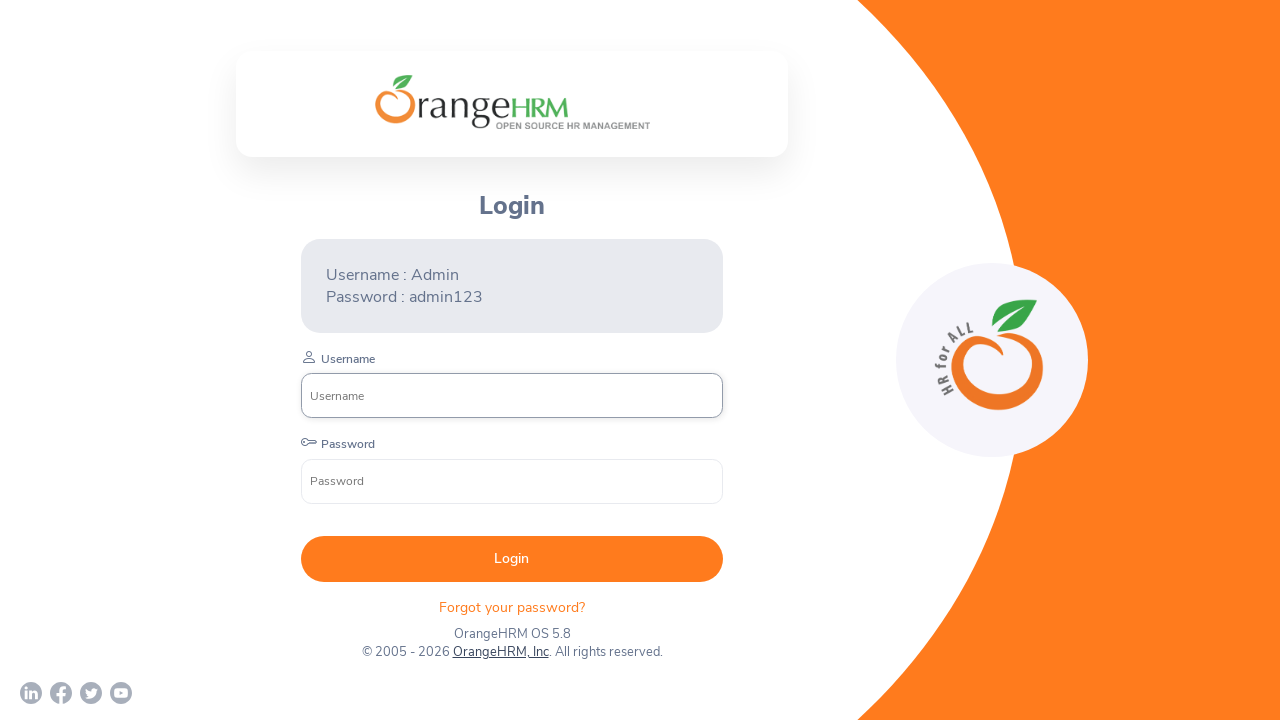

Waited for page to reach domcontentloaded state
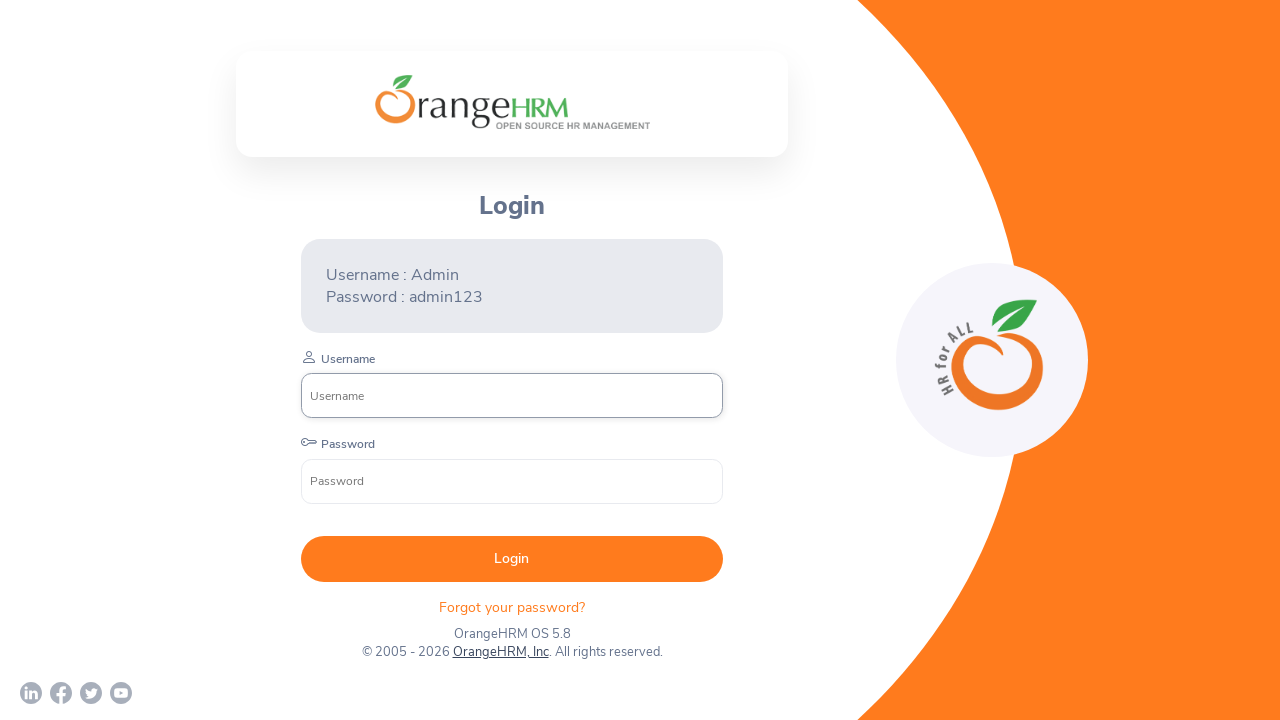

Retrieved page title: OrangeHRM
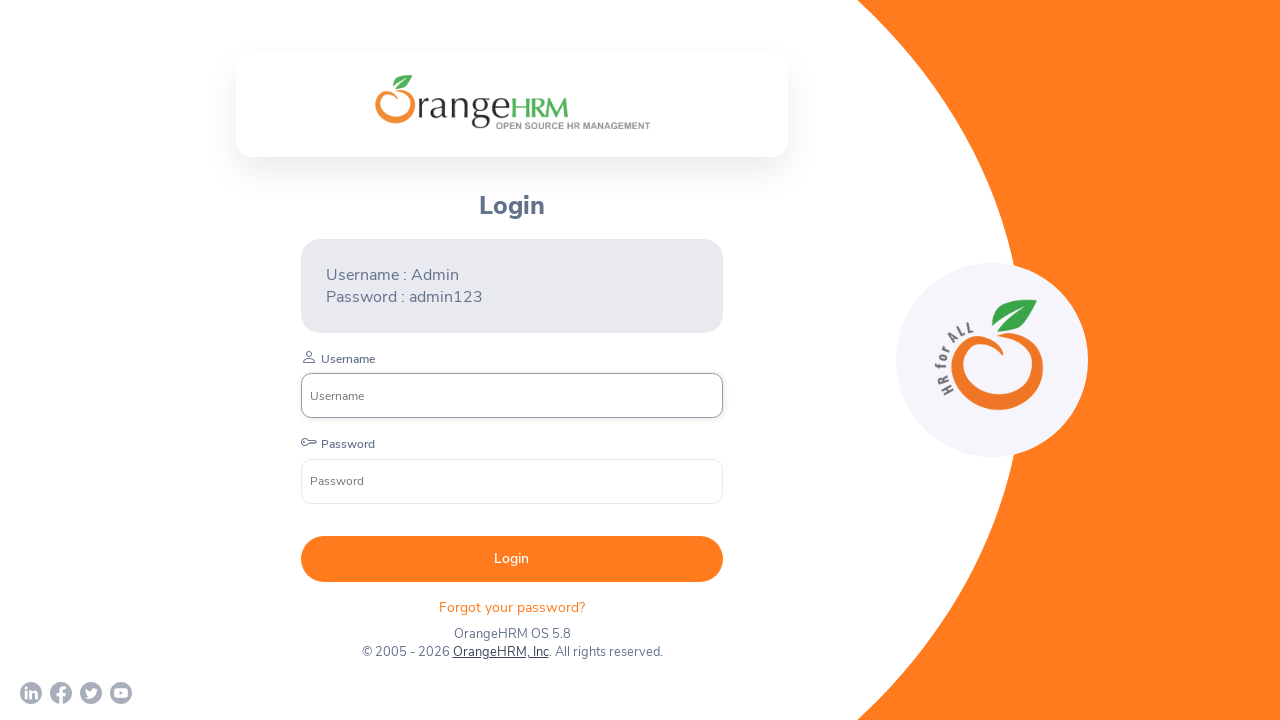

Retrieved current URL: https://opensource-demo.orangehrmlive.com/web/index.php/auth/login
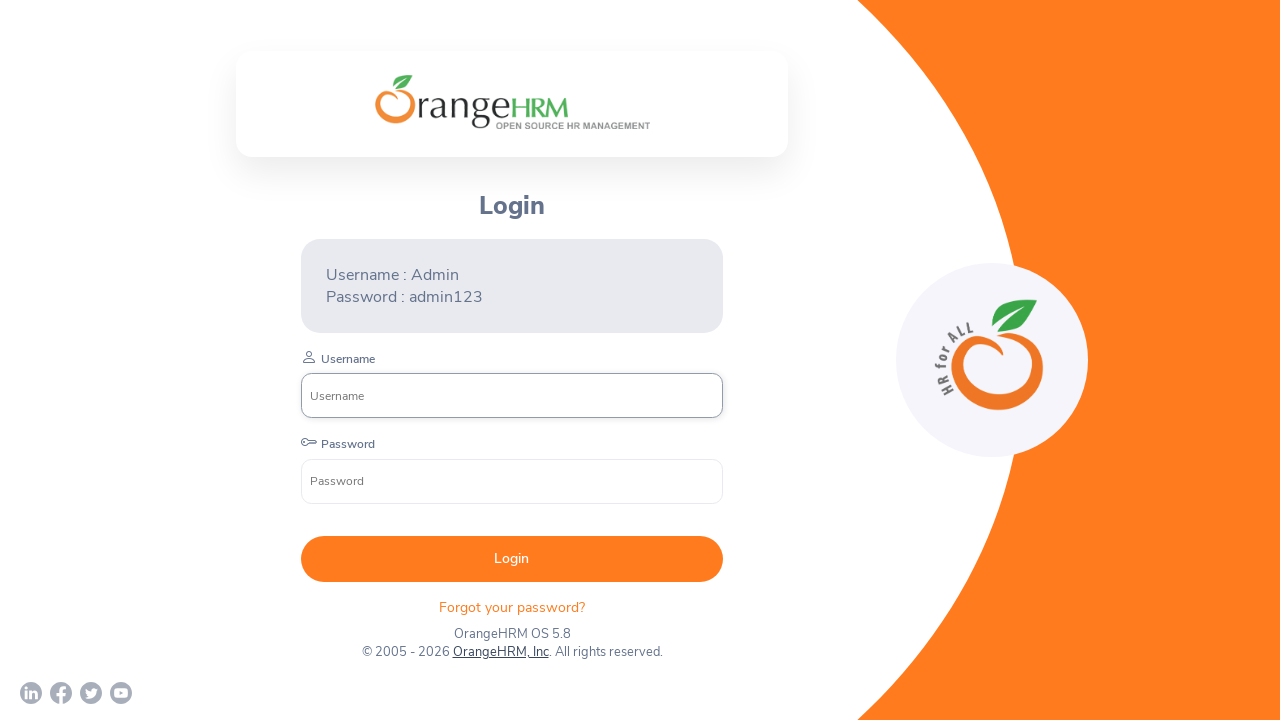

Verified body element is present and page content is loaded
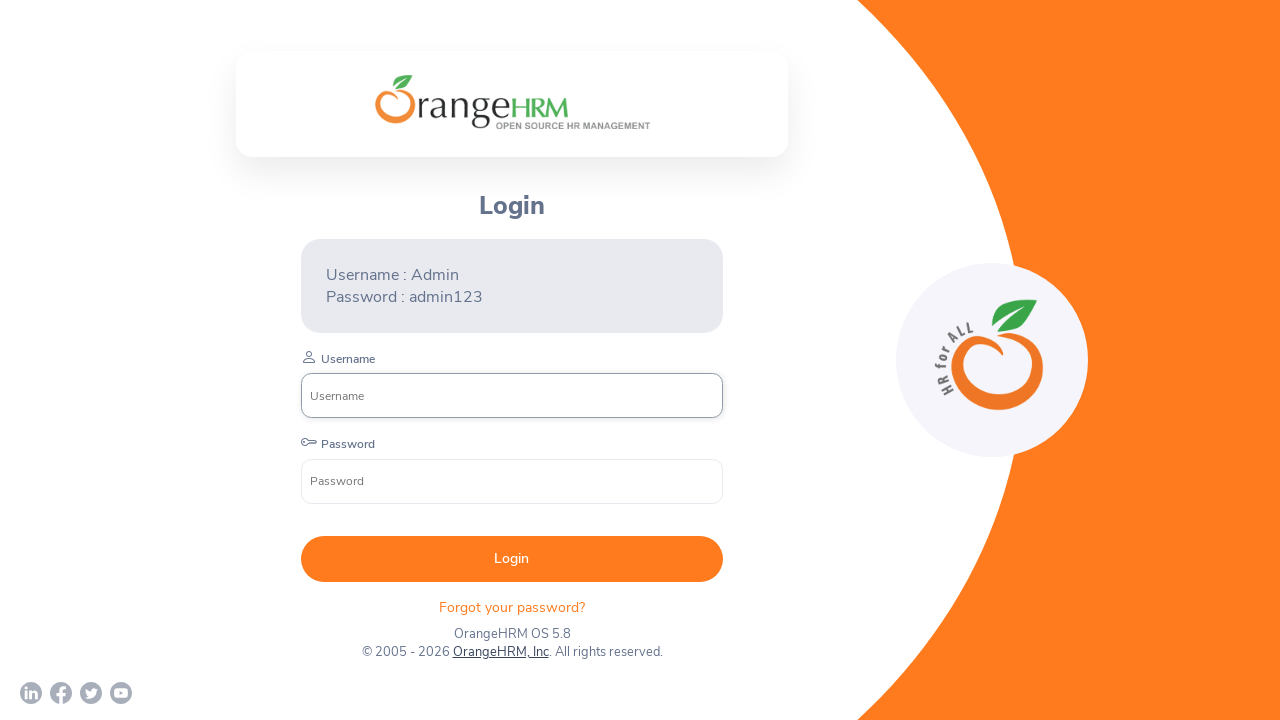

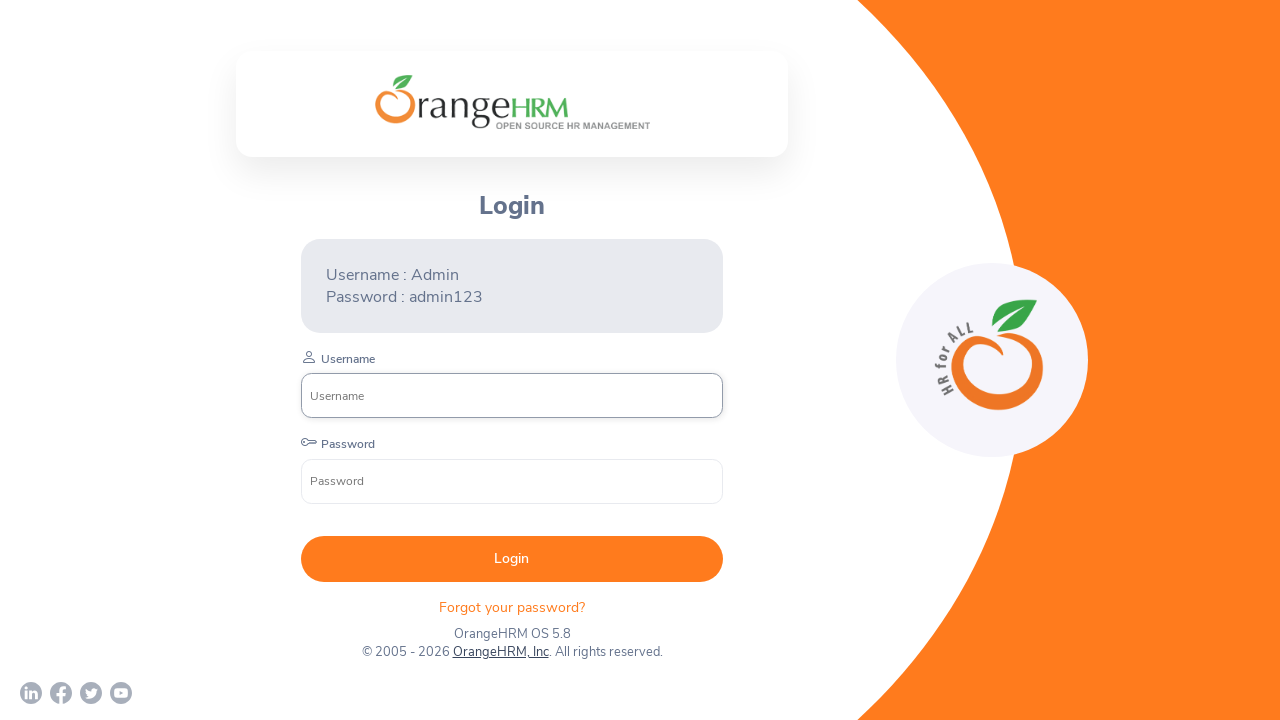